Tests a registration form by filling in all required fields (name, email, phone, address) and verifying successful registration

Starting URL: http://suninjuly.github.io/registration1.html

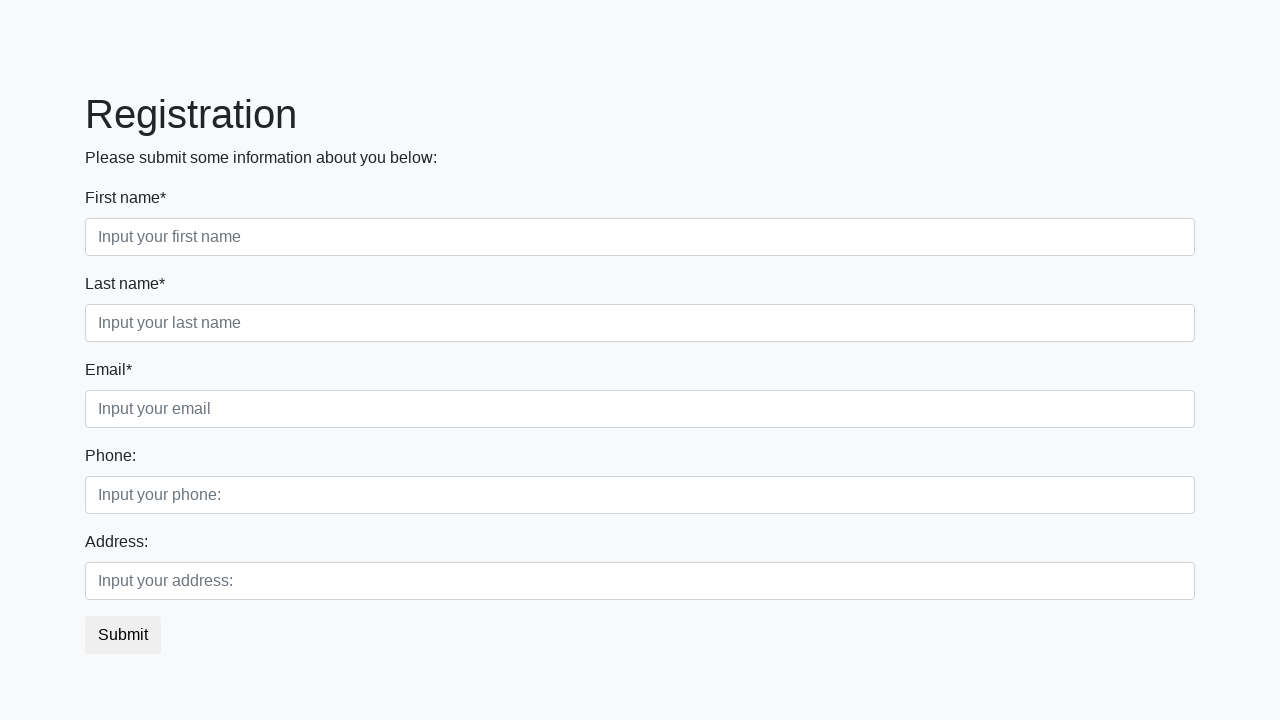

Filled first name field with 'Vlados' on div.first_block input.form-control.first
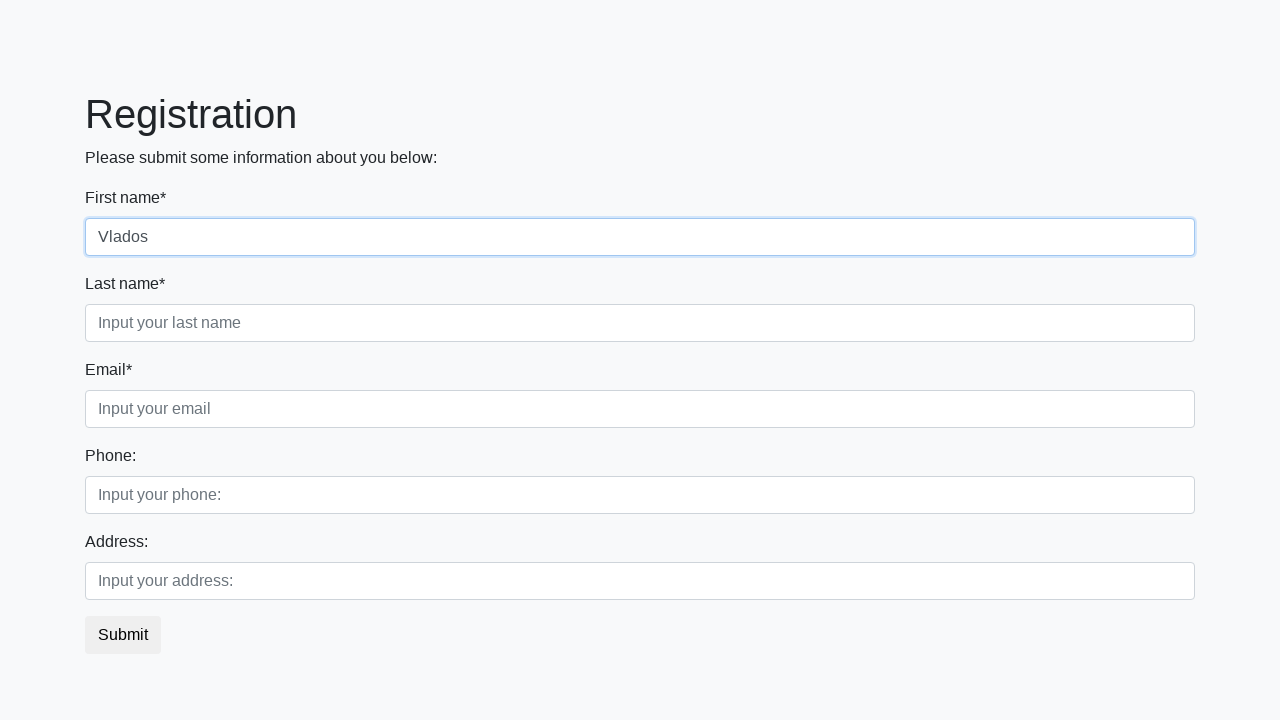

Filled last name field with 'Kentos' on div.first_block input.form-control.second
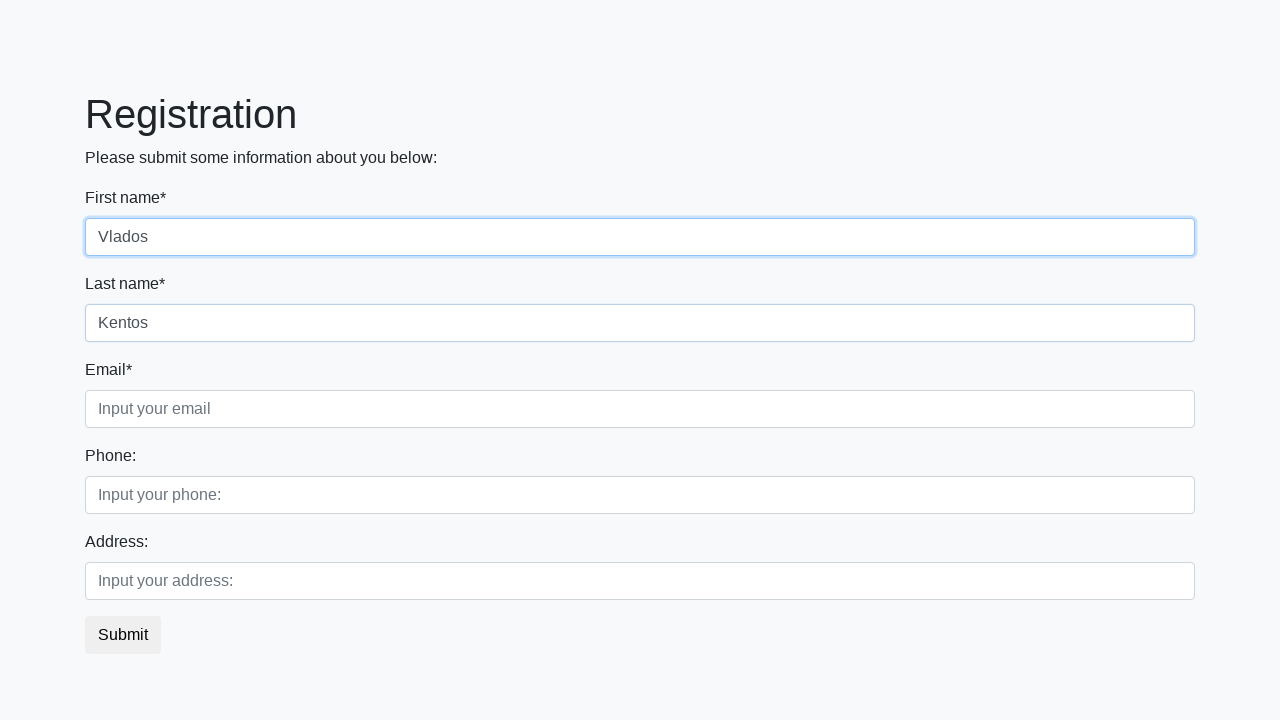

Filled email field with 'Berk@mail.com' on div.first_block input.form-control.third
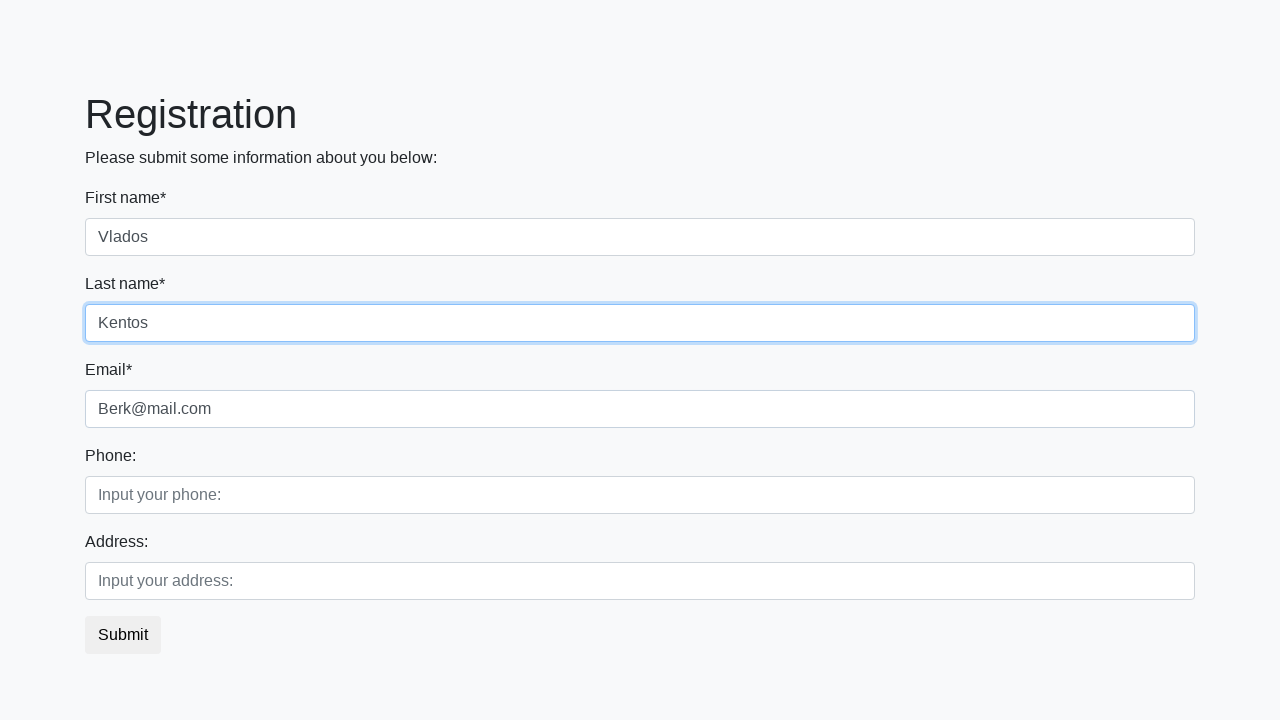

Filled phone field with '8-800-555-3535' on div.second_block input.form-control.first
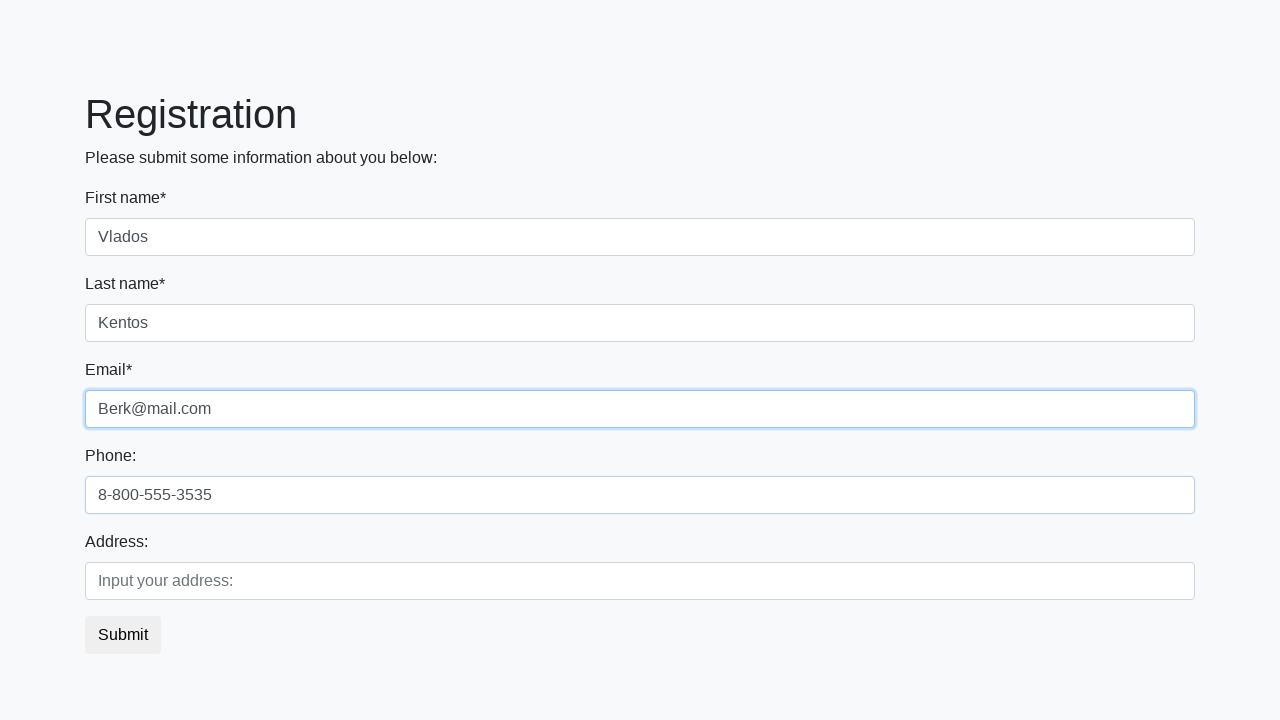

Filled address field with 'Yakutia zhi est' on div.second_block input.form-control.second
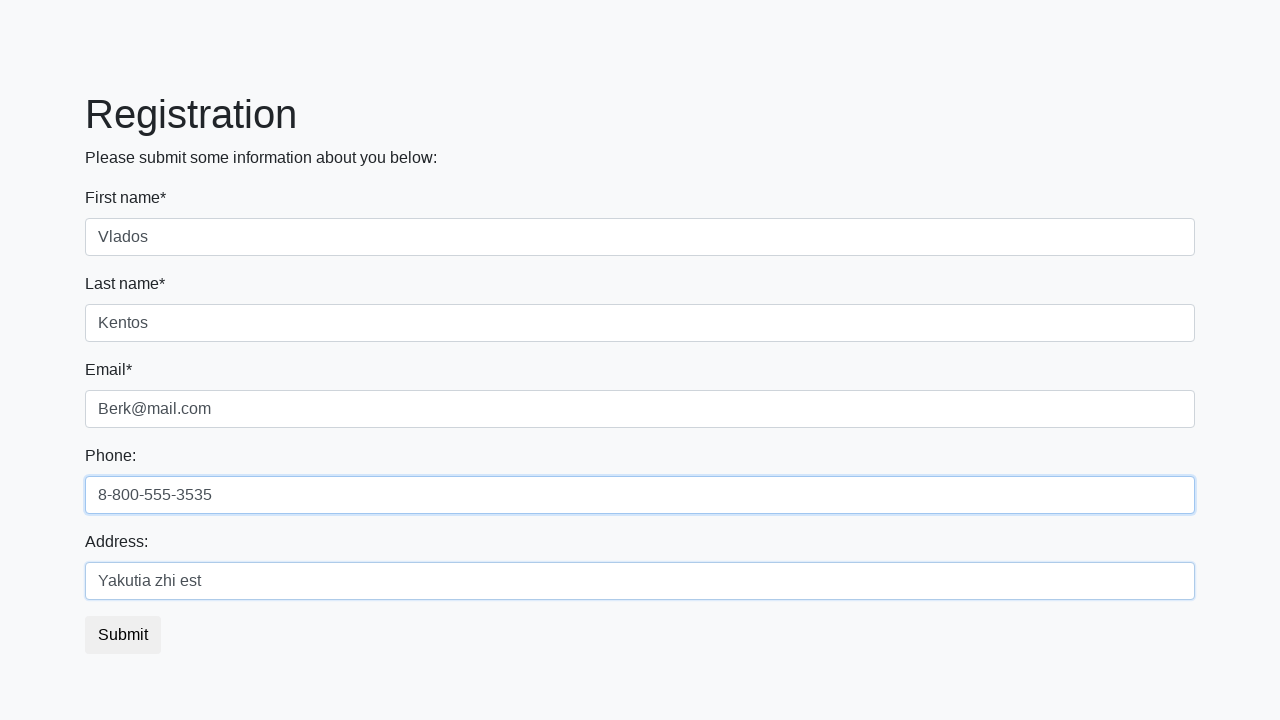

Clicked submit button to register at (123, 635) on button.btn
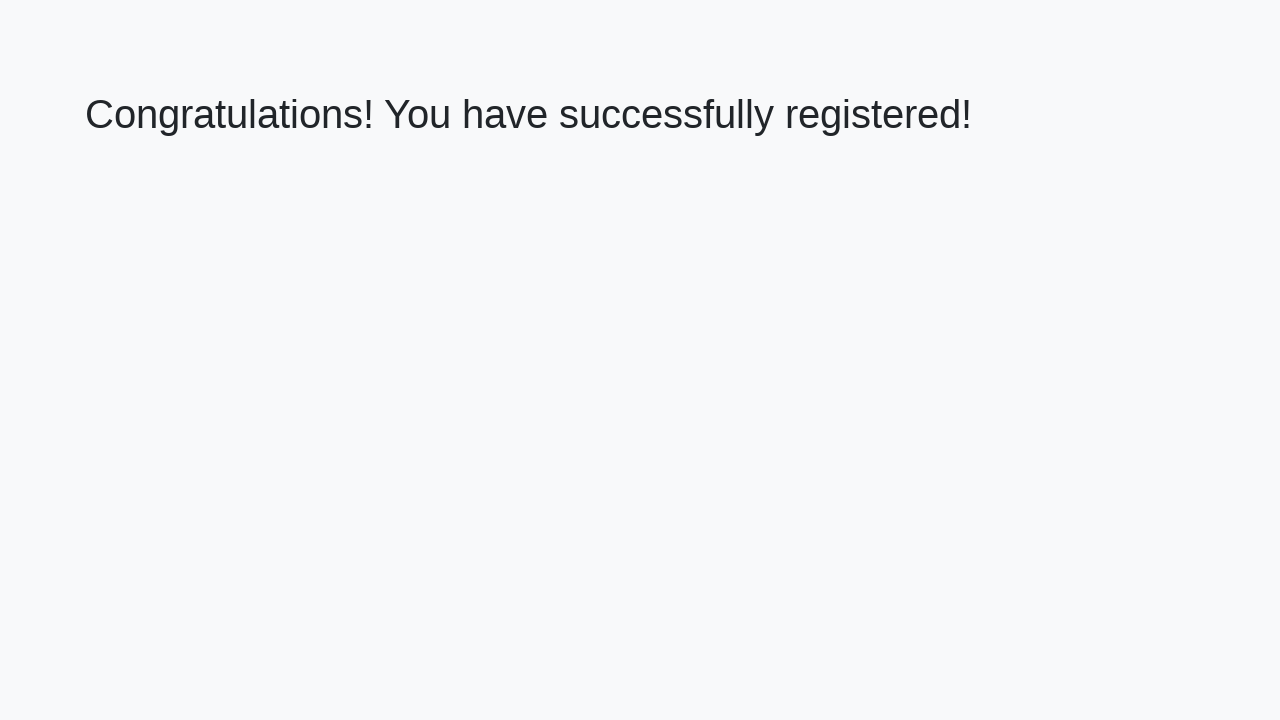

Success message appeared on page
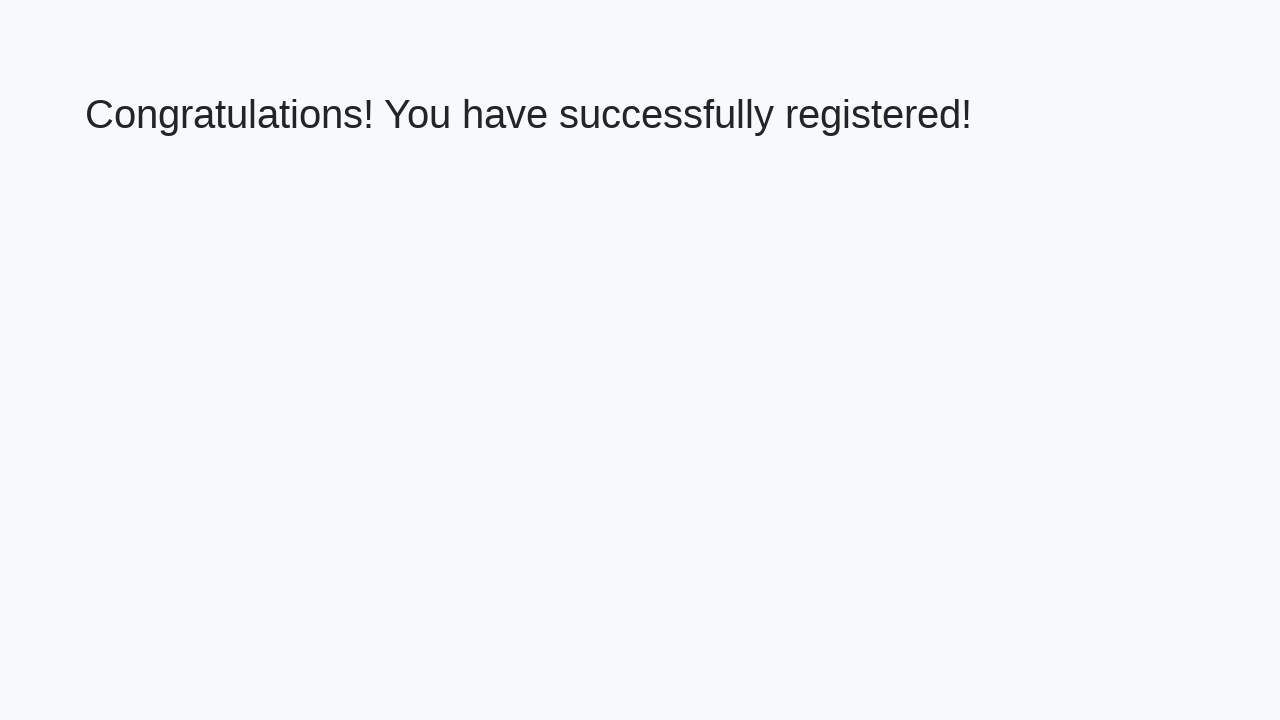

Verified success message text content
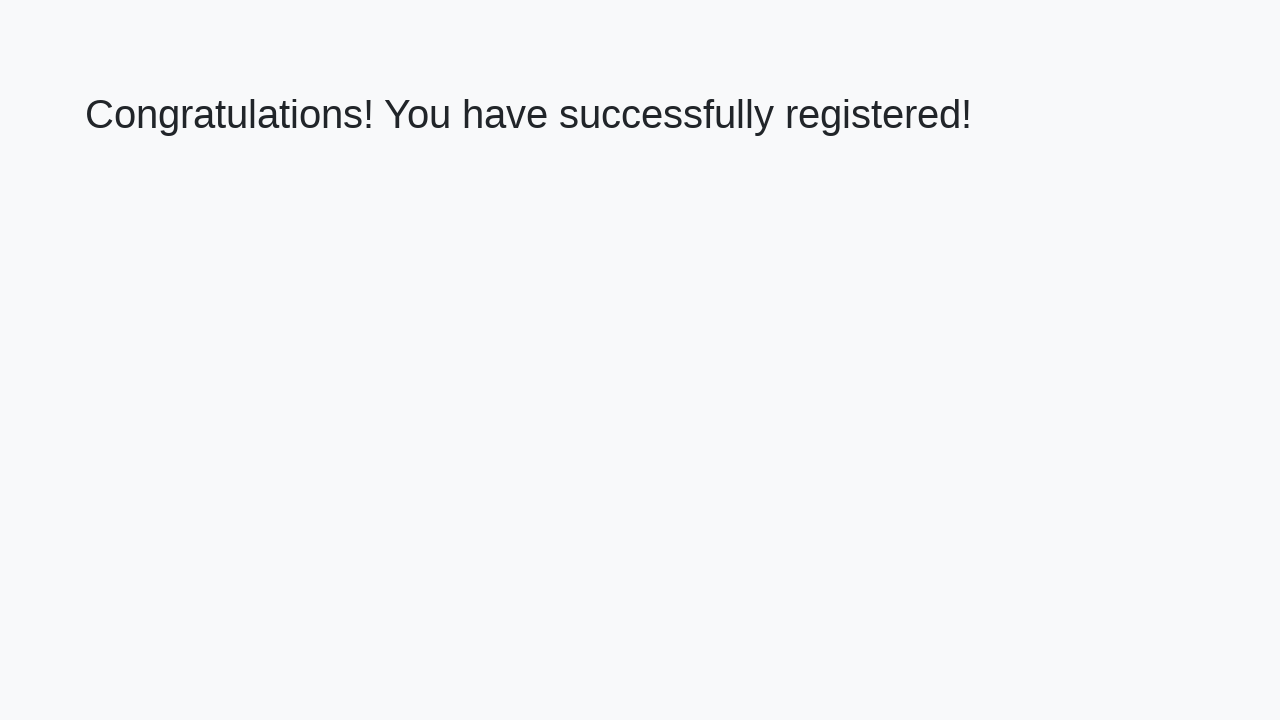

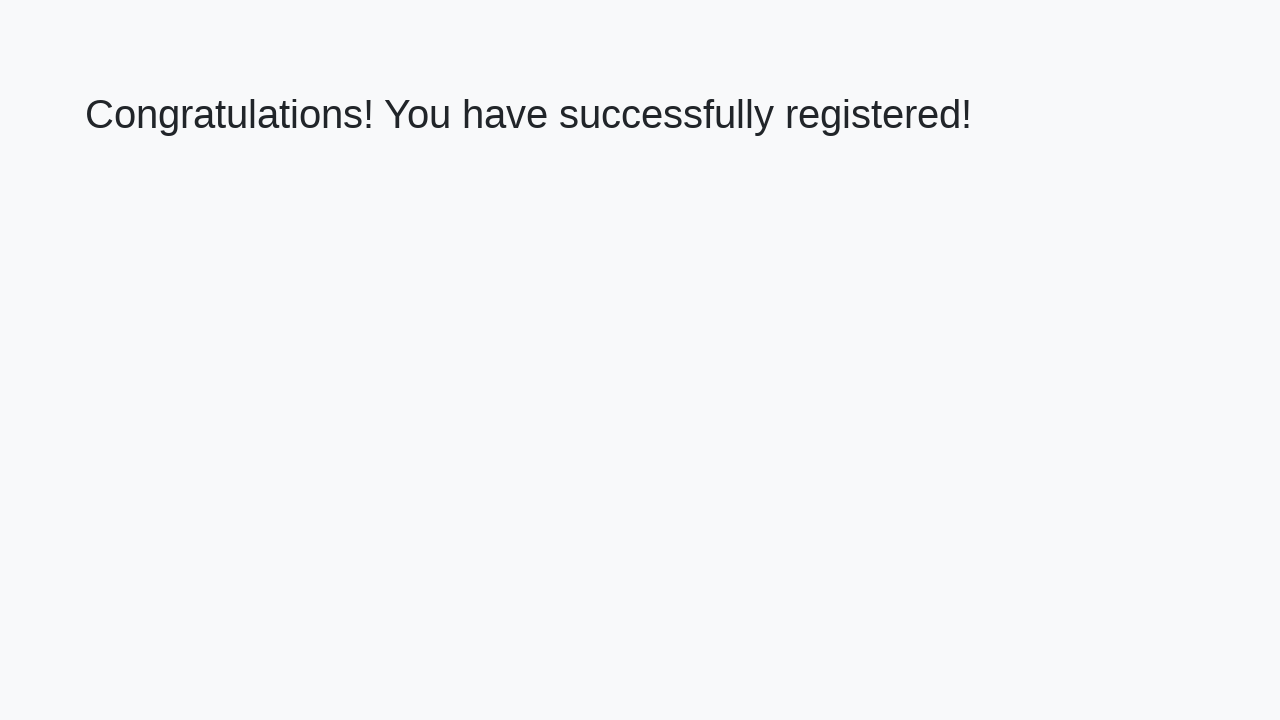